Solves a mathematical problem on a form by calculating a value based on the displayed number, then fills the answer and selects checkboxes before submitting

Starting URL: http://suninjuly.github.io/math.html

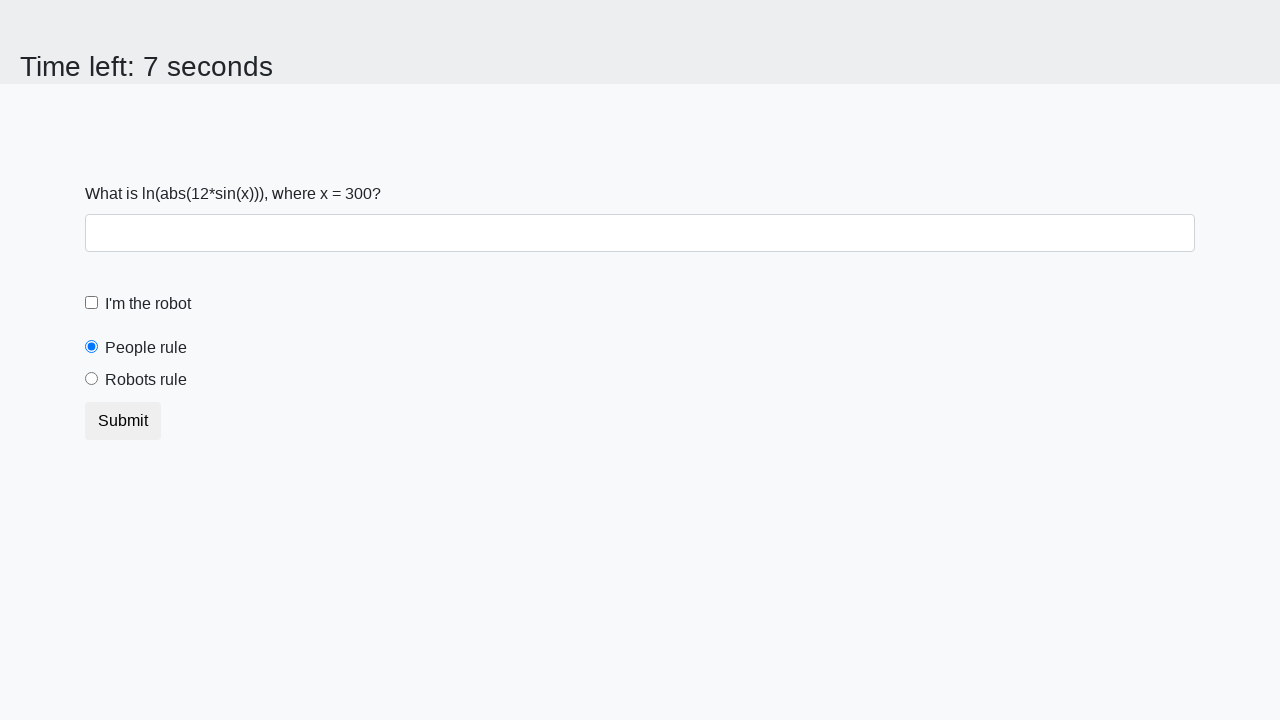

Located the input value element
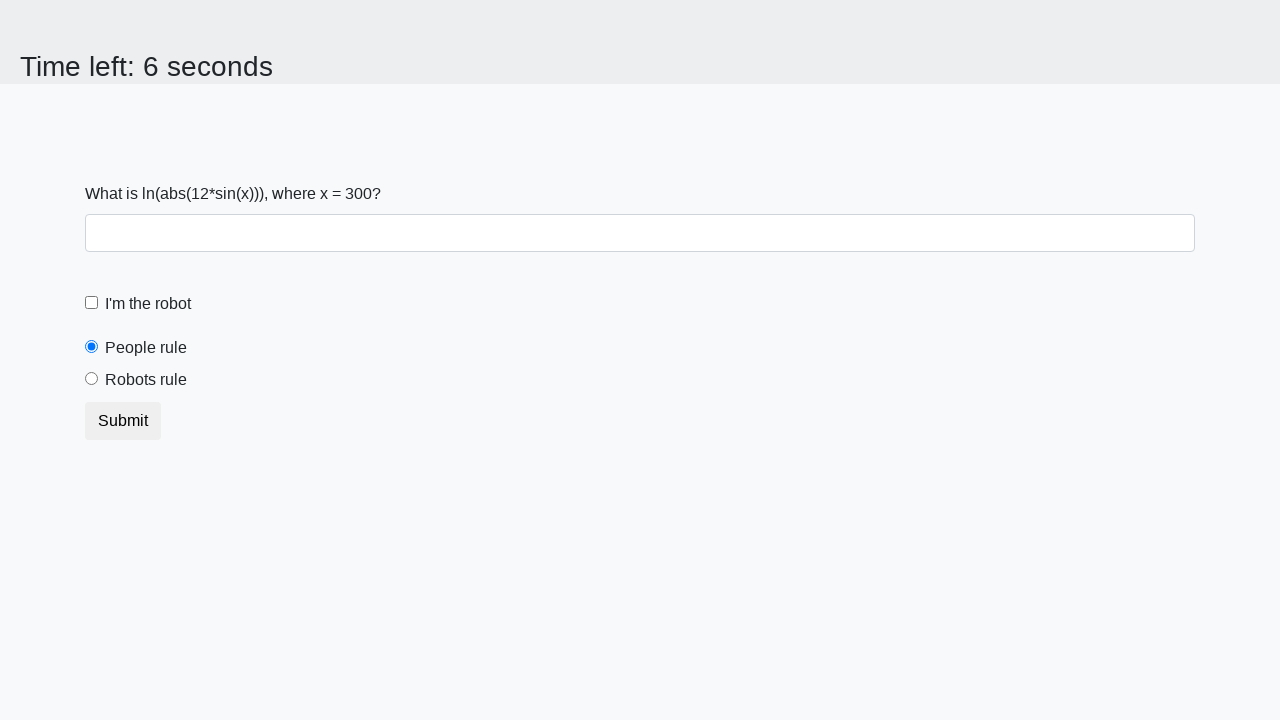

Retrieved the displayed number from the form
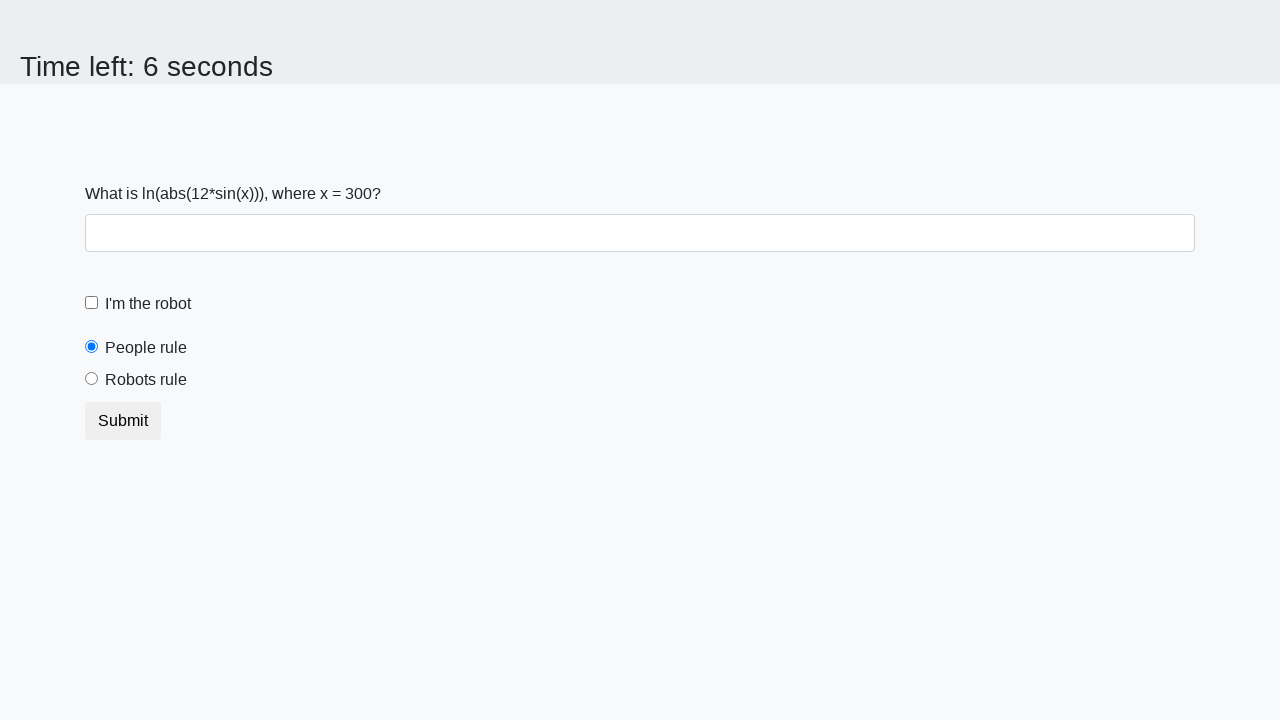

Calculated the mathematical answer using the formula: log(abs(12*sin(300))) = 2.48466245987722
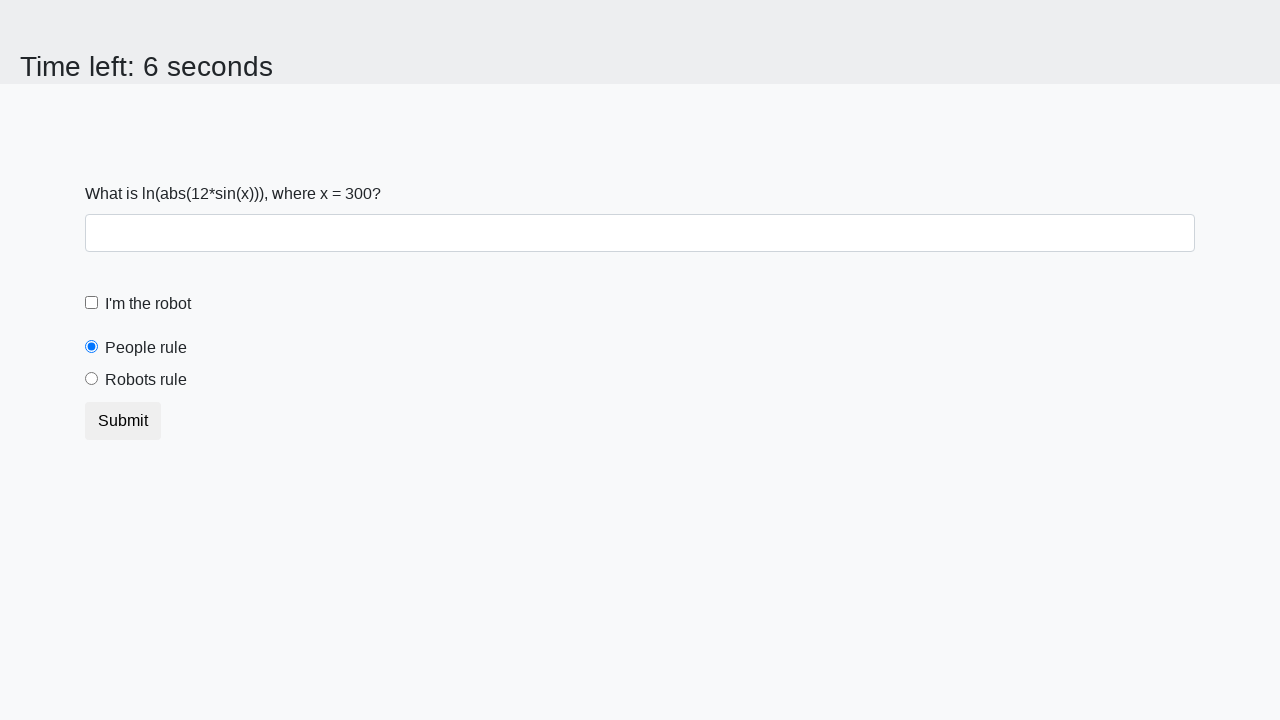

Filled the answer field with the calculated value: 2.48466245987722 on #answer
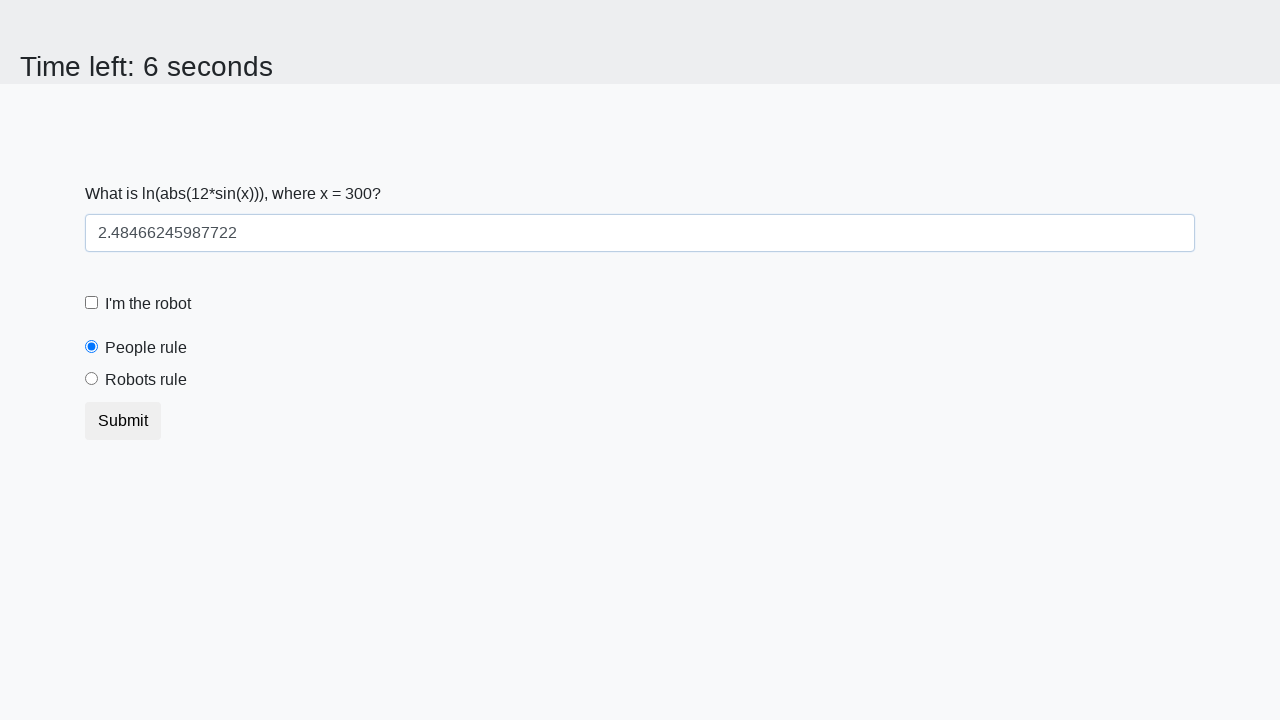

Checked the robot checkbox at (92, 303) on #robotCheckbox
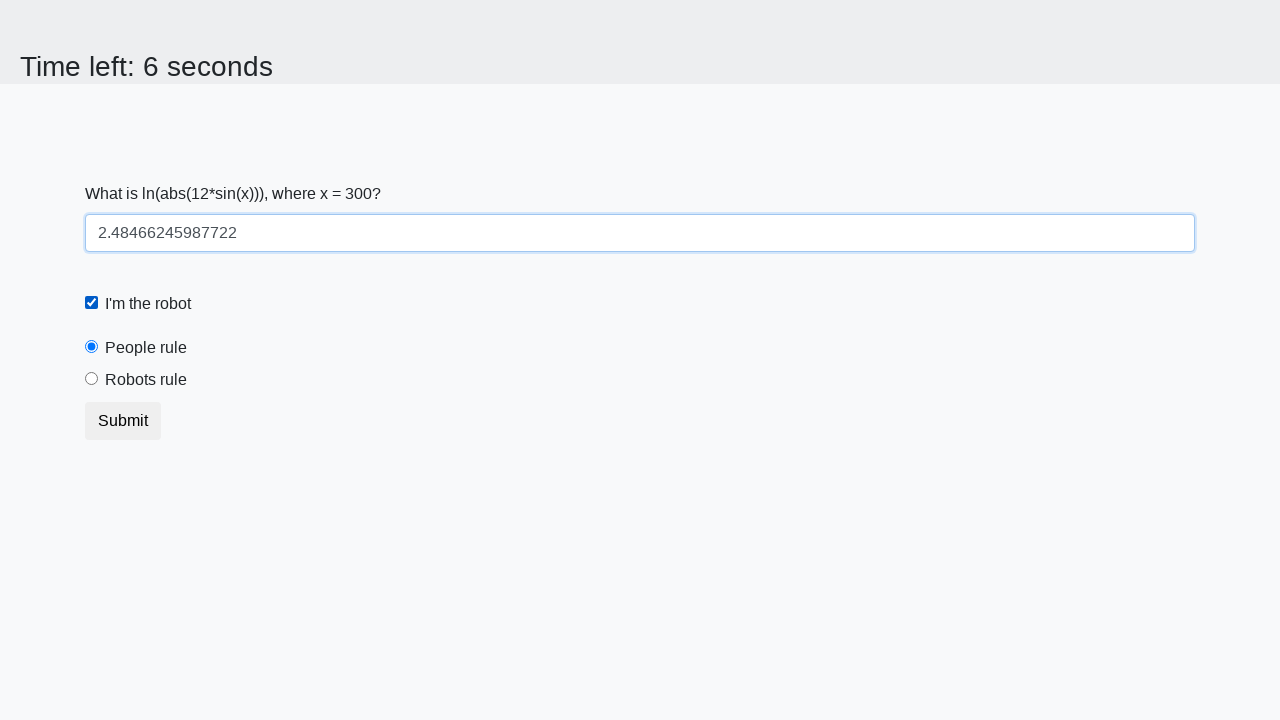

Selected the 'robots rule' radio button at (92, 379) on #robotsRule
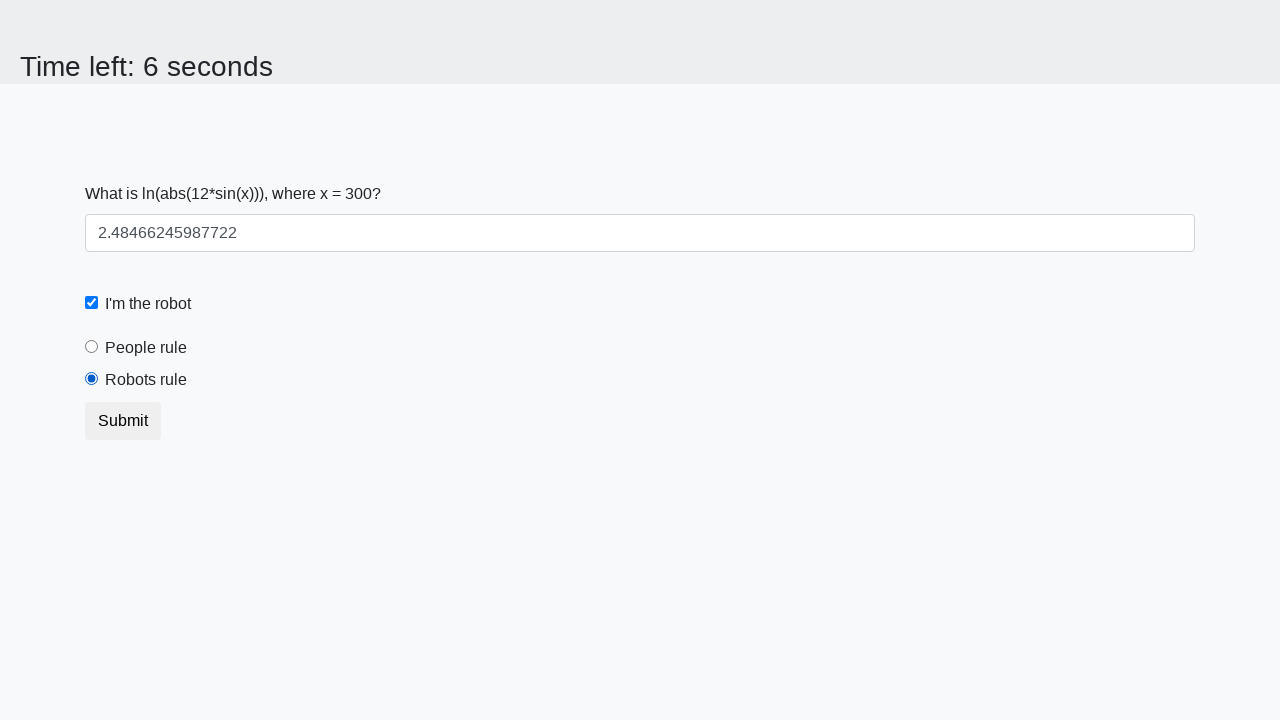

Clicked the submit button to complete the form at (123, 421) on form > button.btn.btn-default
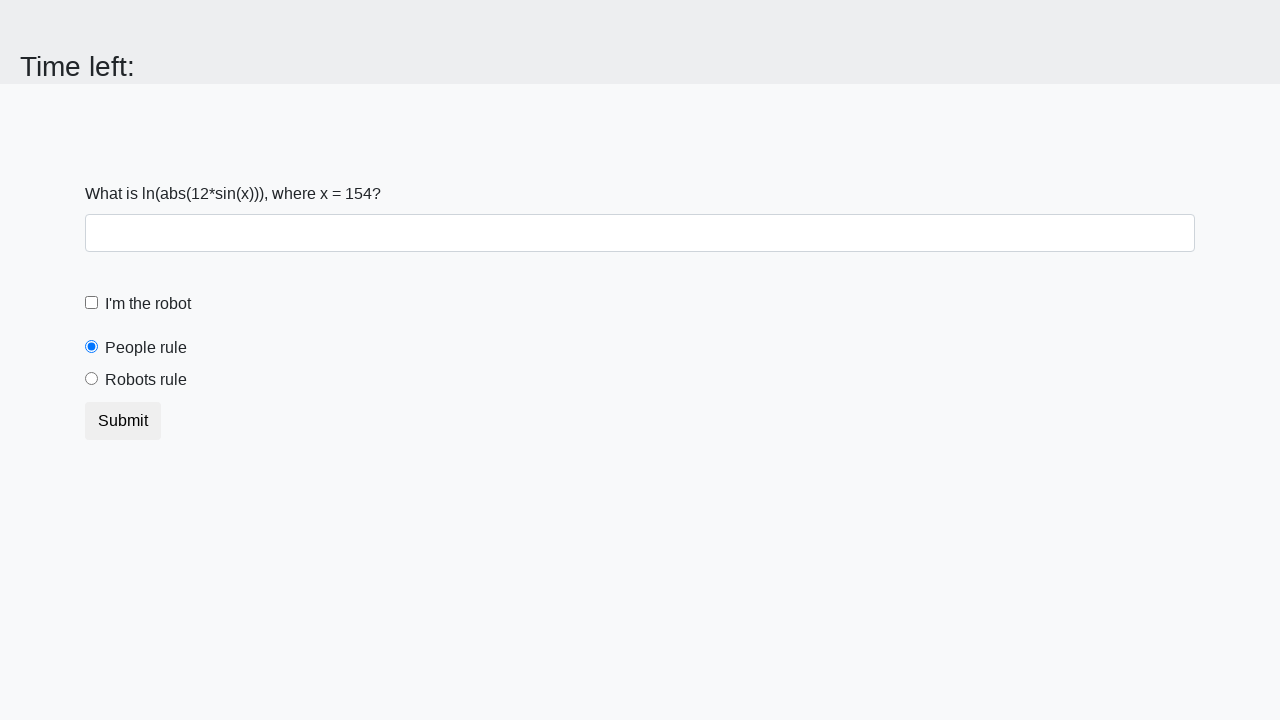

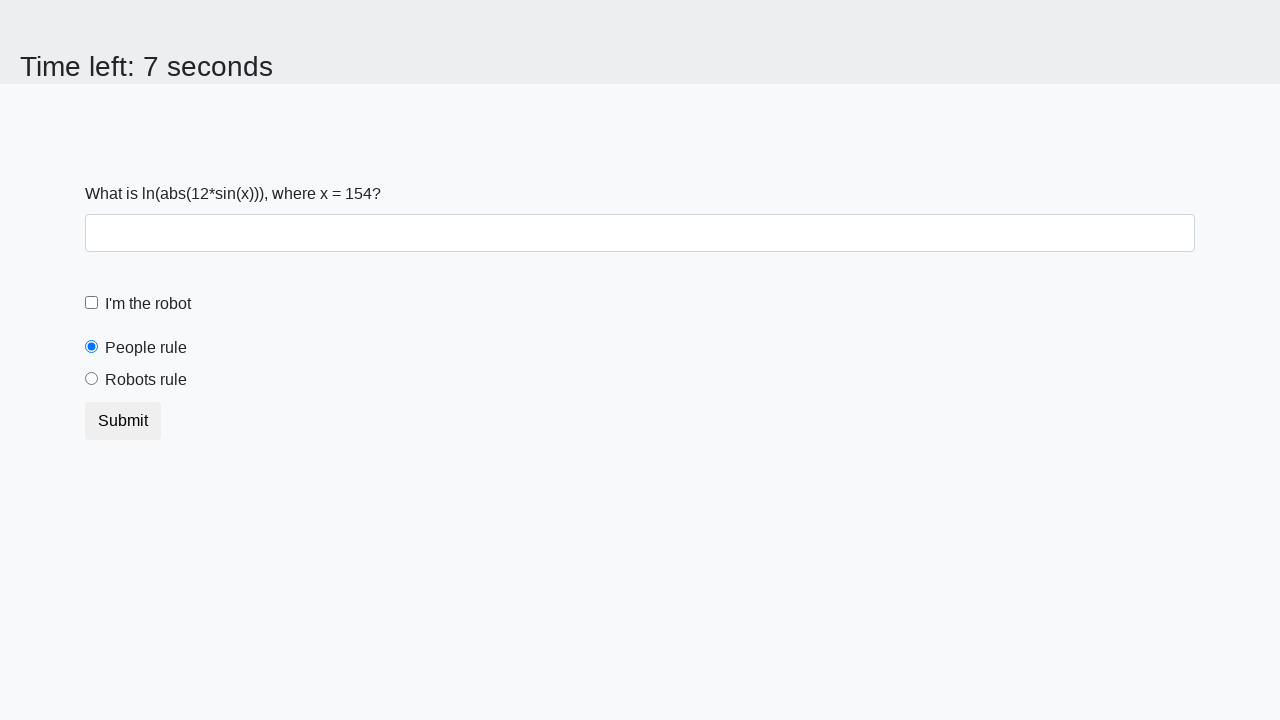